Tests navigation to the login page by hovering over a navigation menu and clicking the Login link on an e-commerce playground site.

Starting URL: https://ecommerce-playground.lambdatest.io/

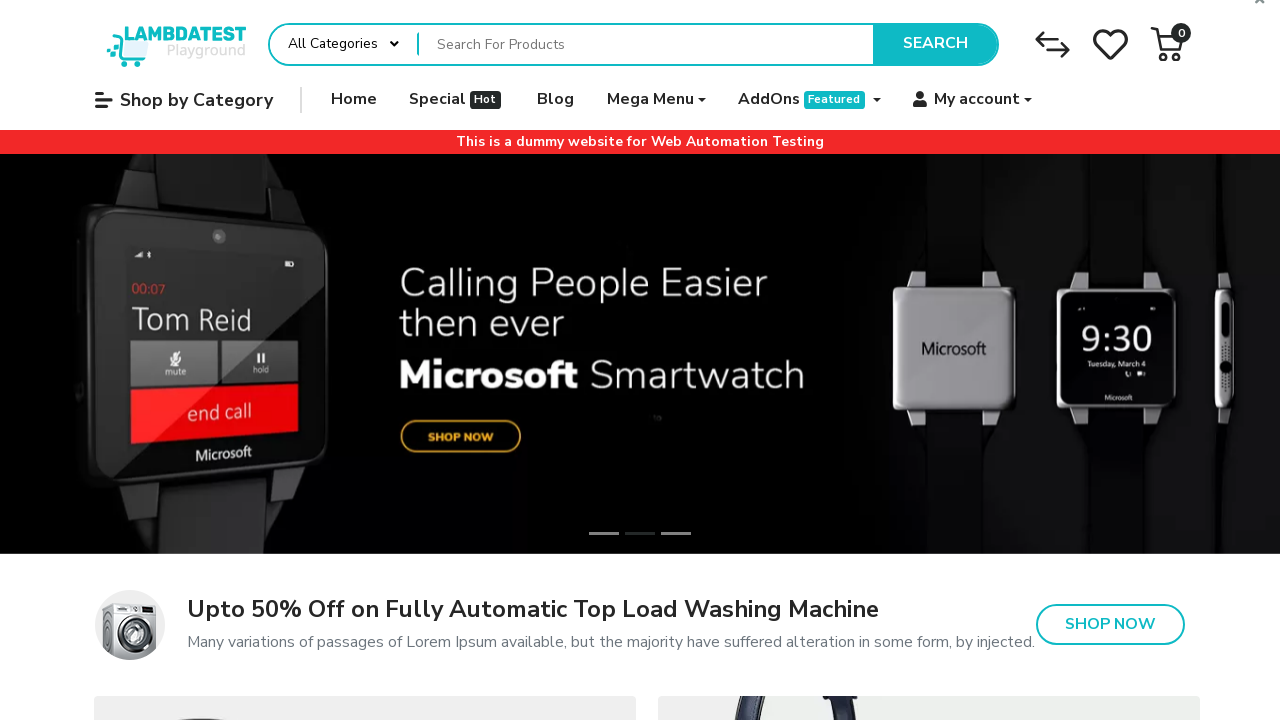

Hovered over navigation menu item at (973, 100) on xpath=//*[@id="widget-navbar-217834"]/ul/li[6]/a
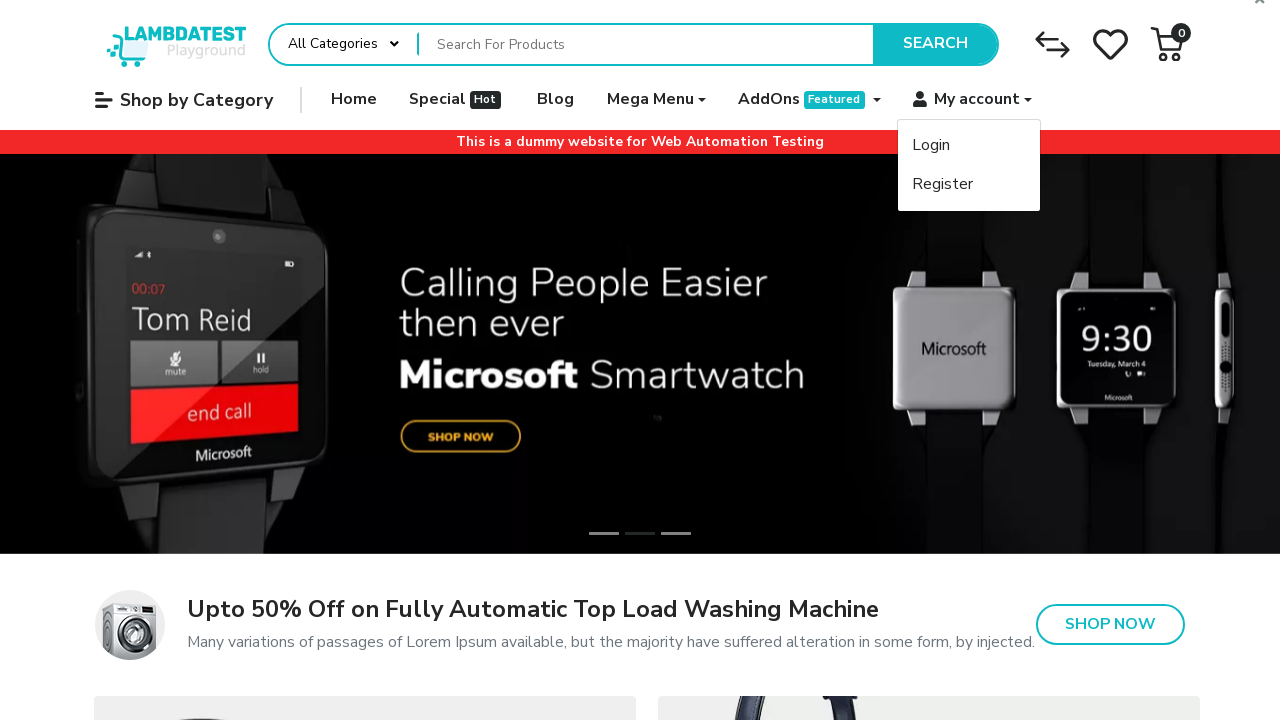

Clicked Login link from navigation menu at (969, 146) on internal:role=link[name="Login"i]
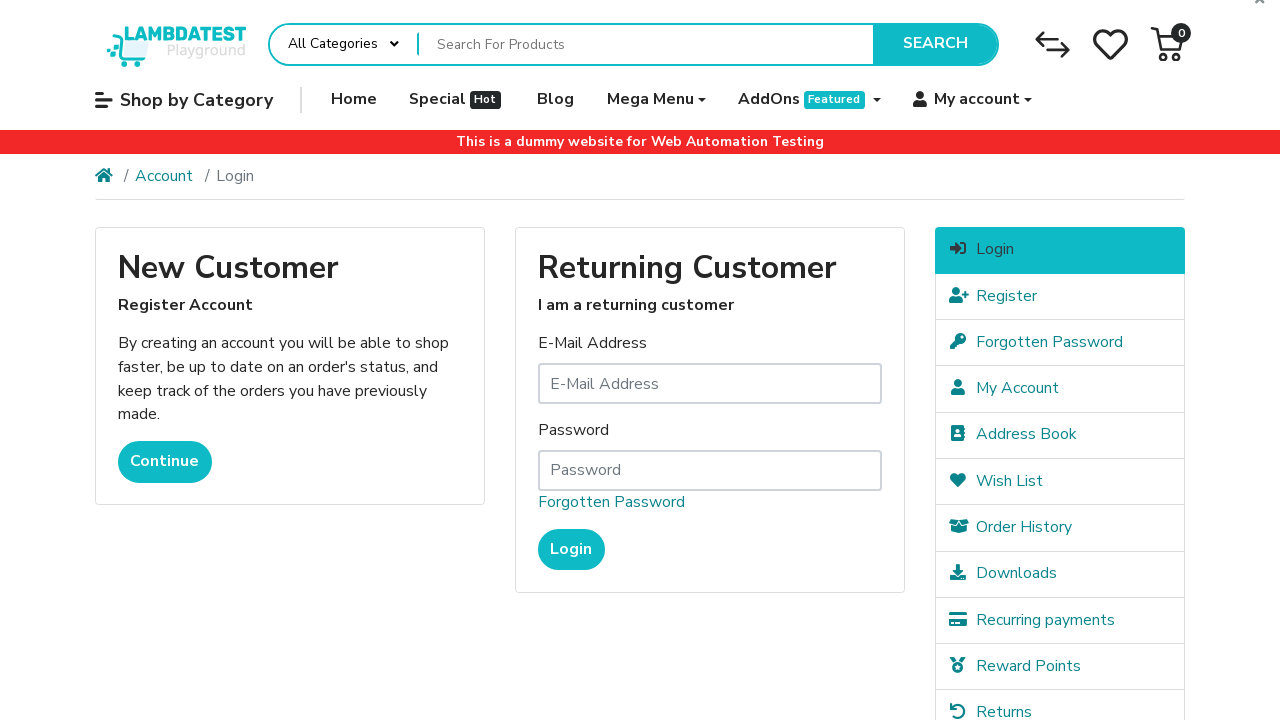

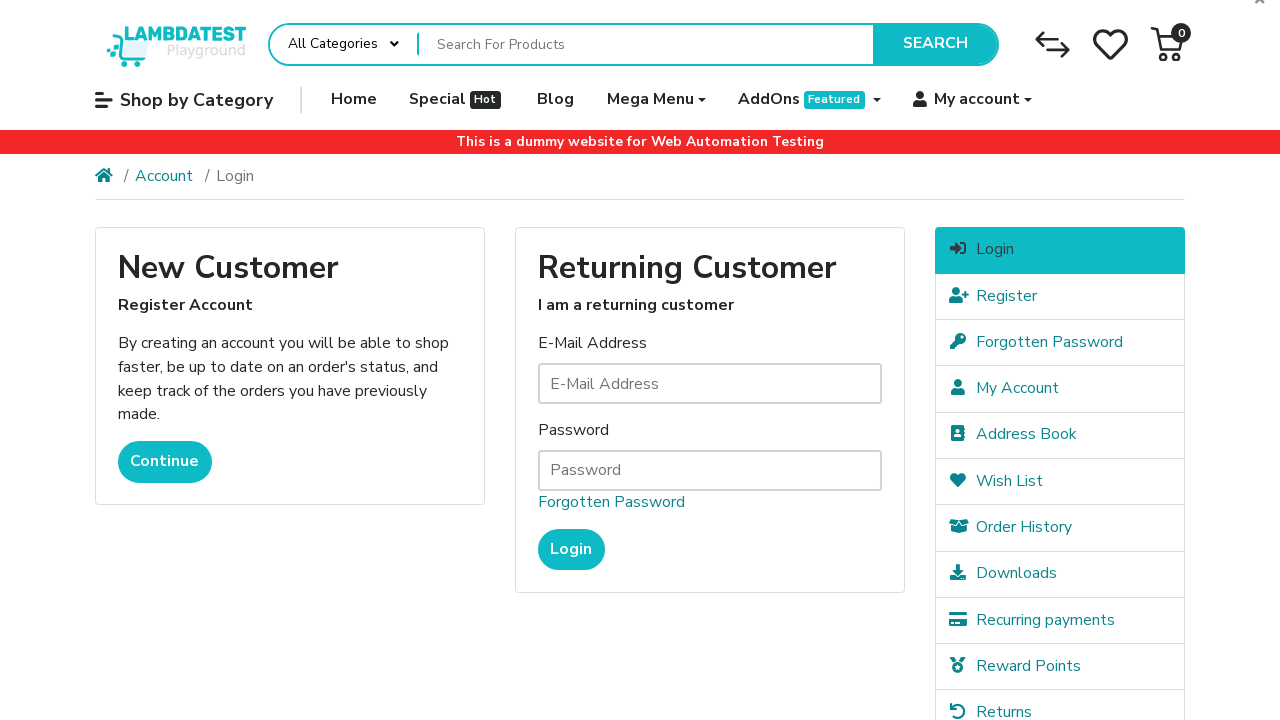